Navigates to the Infinite Scroll page and scrolls down multiple times to load more content.

Starting URL: https://the-internet.herokuapp.com/

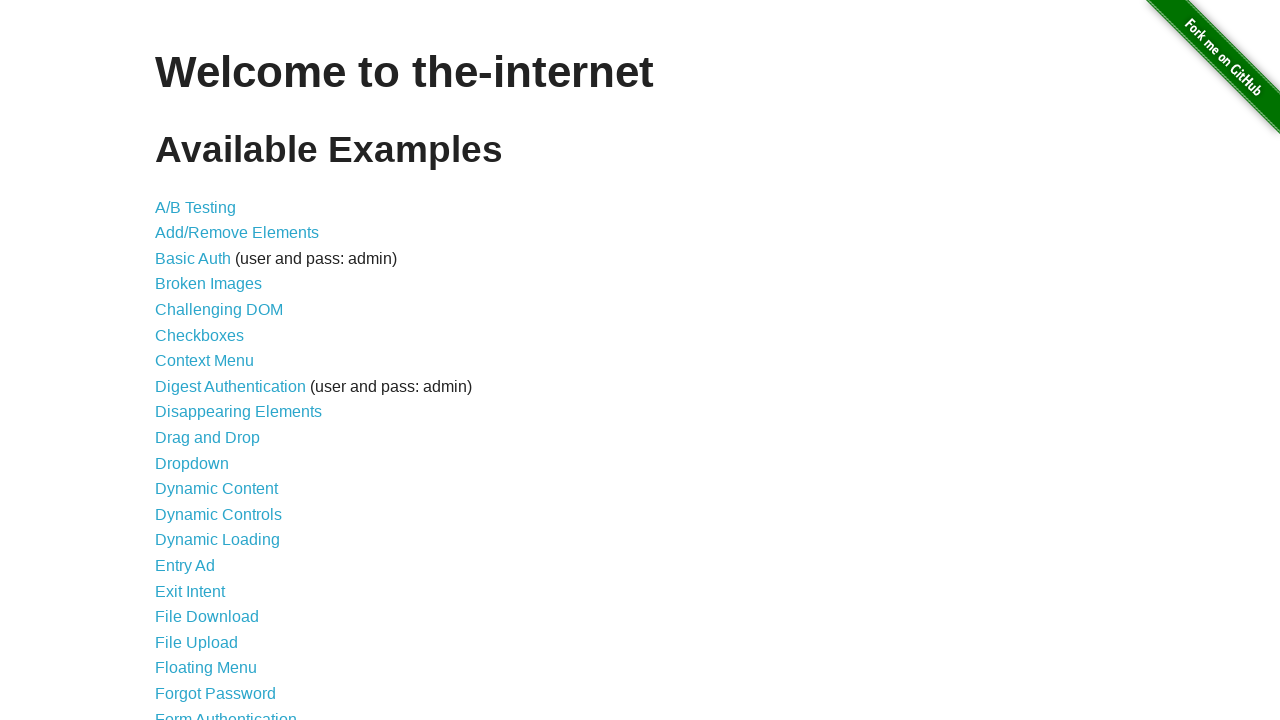

Clicked on Infinite Scroll link at (201, 360) on xpath=//a[@href='/infinite_scroll']
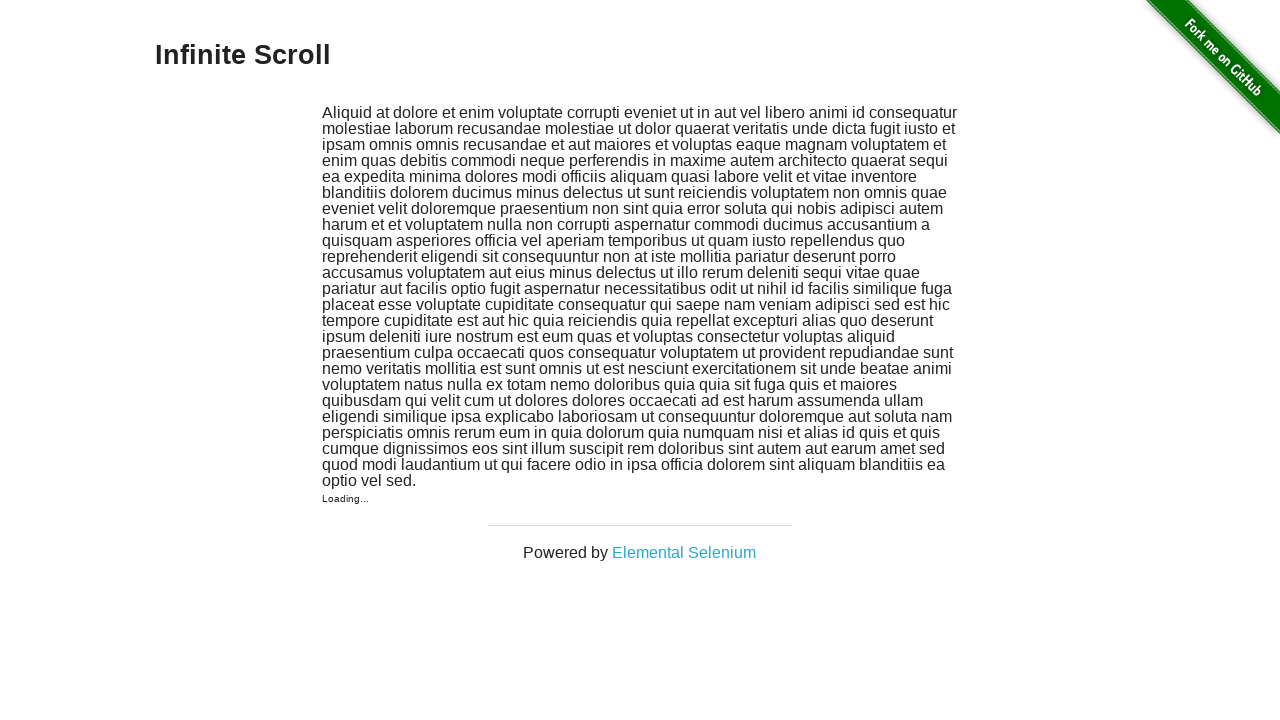

Scrolled down to bottom of page to trigger infinite scroll
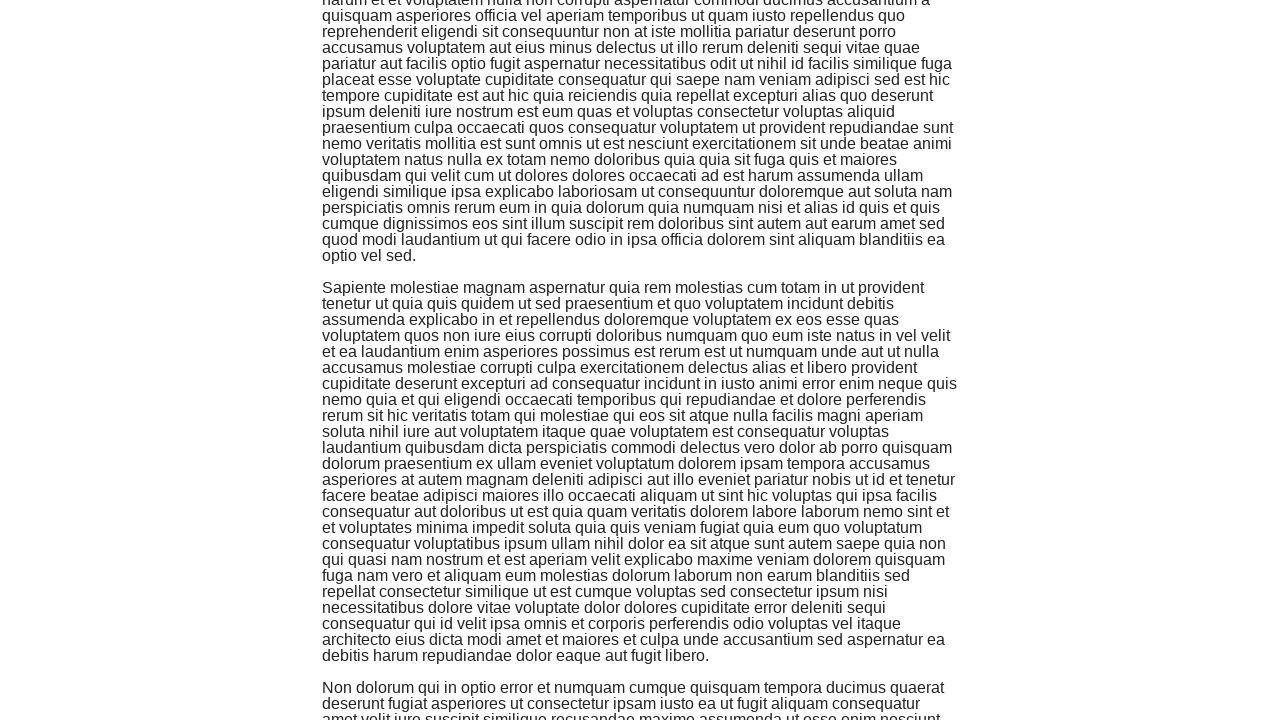

Waited 500ms for new content to load
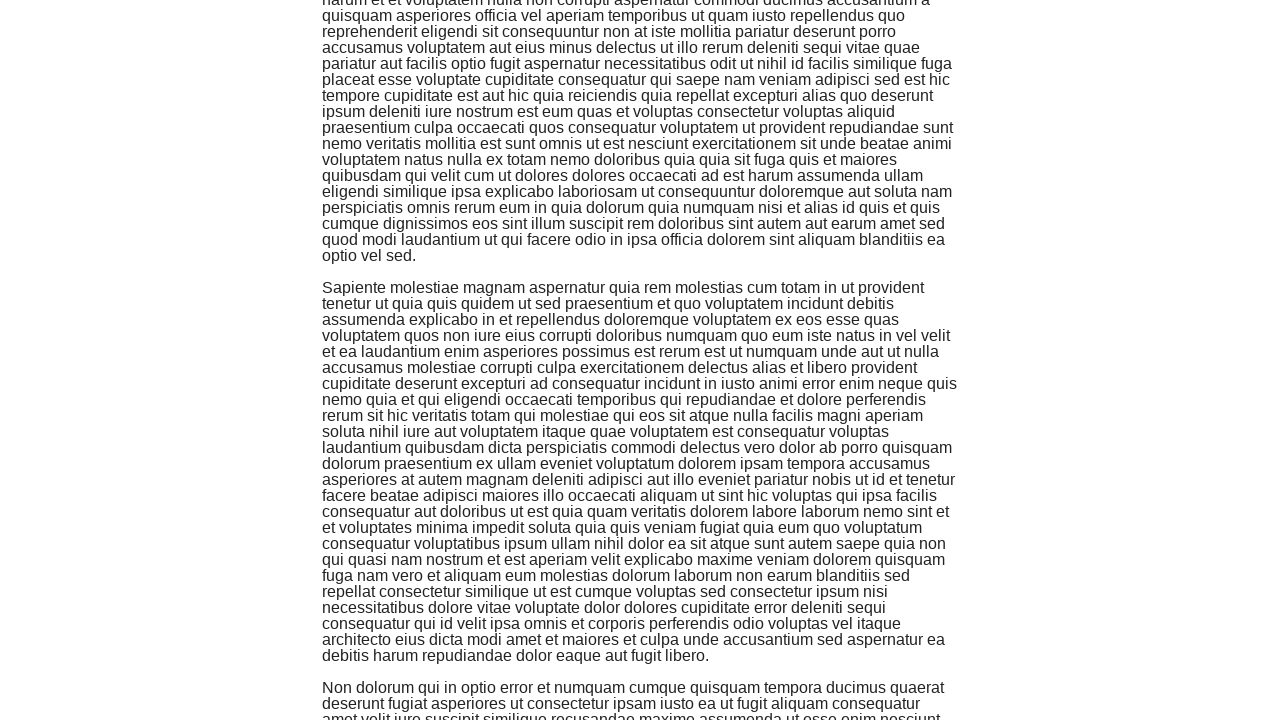

Scrolled down to bottom of page to trigger infinite scroll
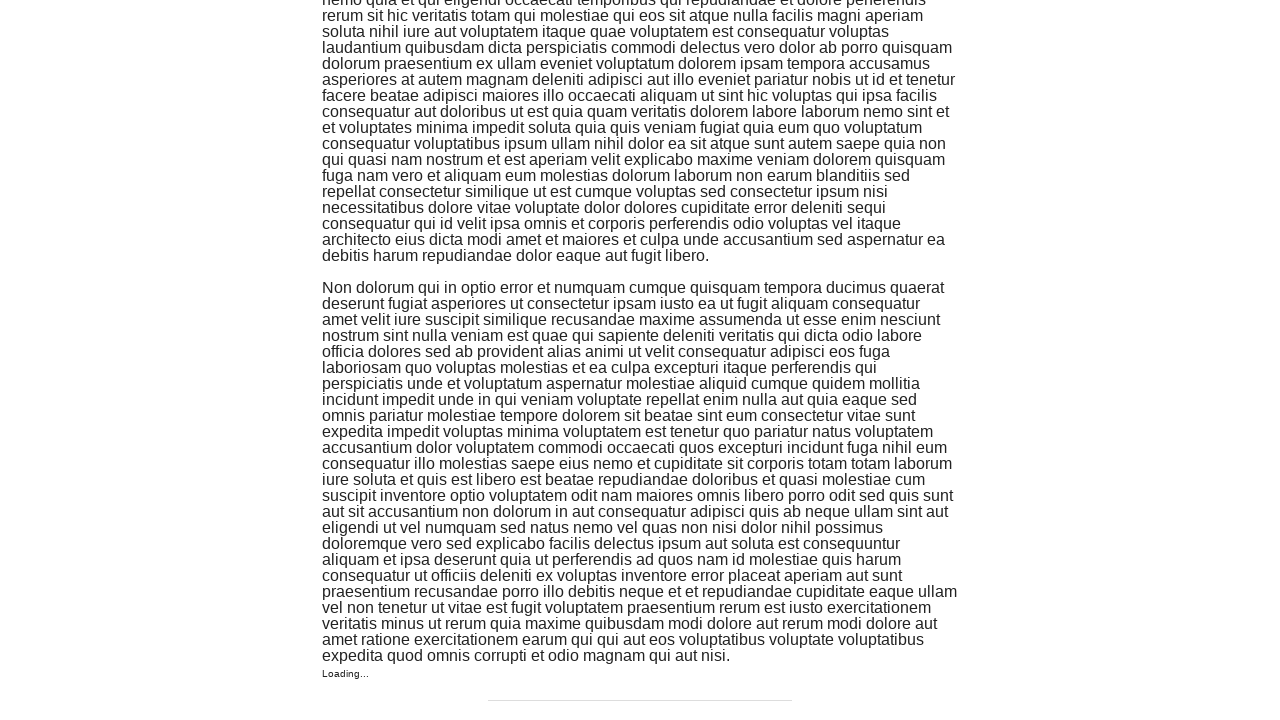

Waited 500ms for new content to load
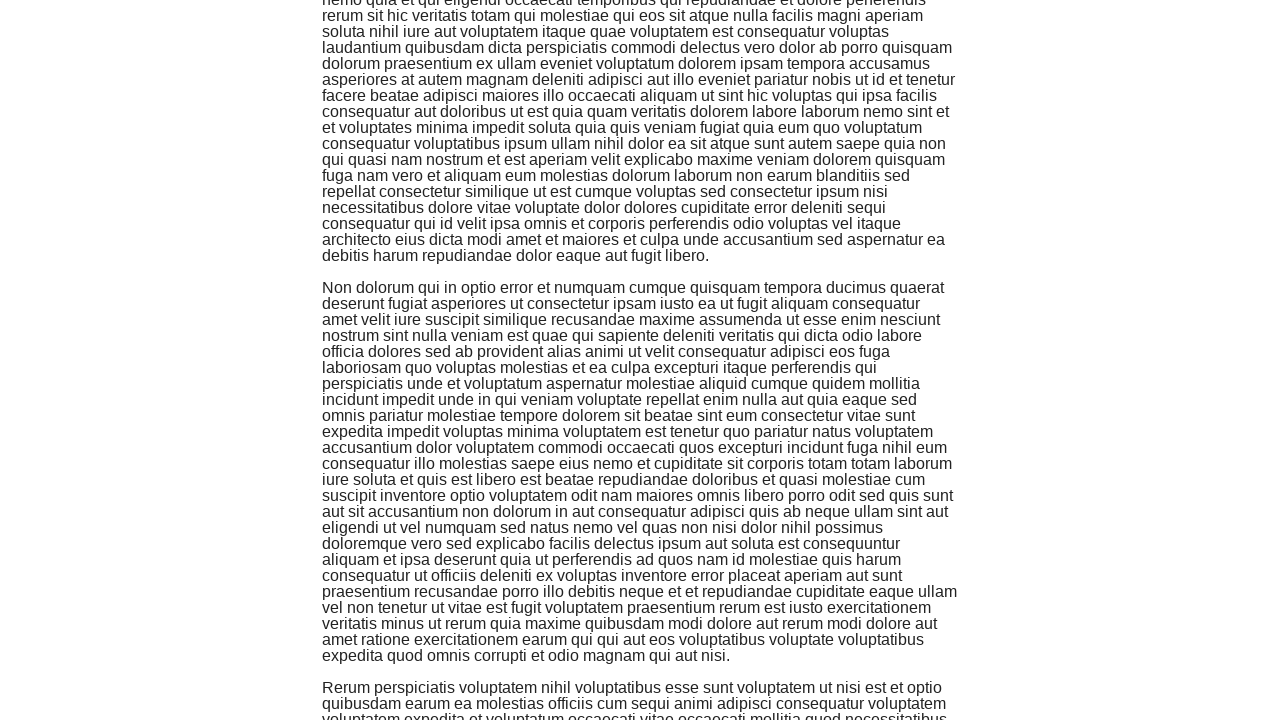

Scrolled down to bottom of page to trigger infinite scroll
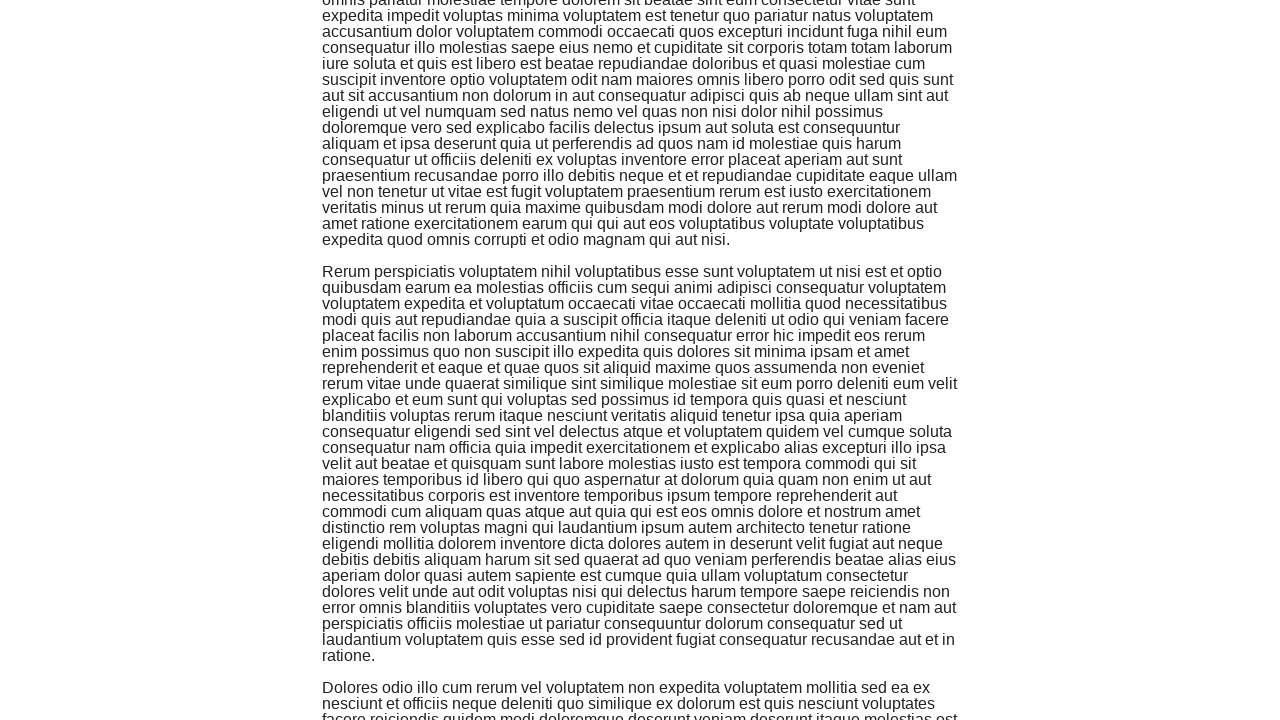

Waited 500ms for new content to load
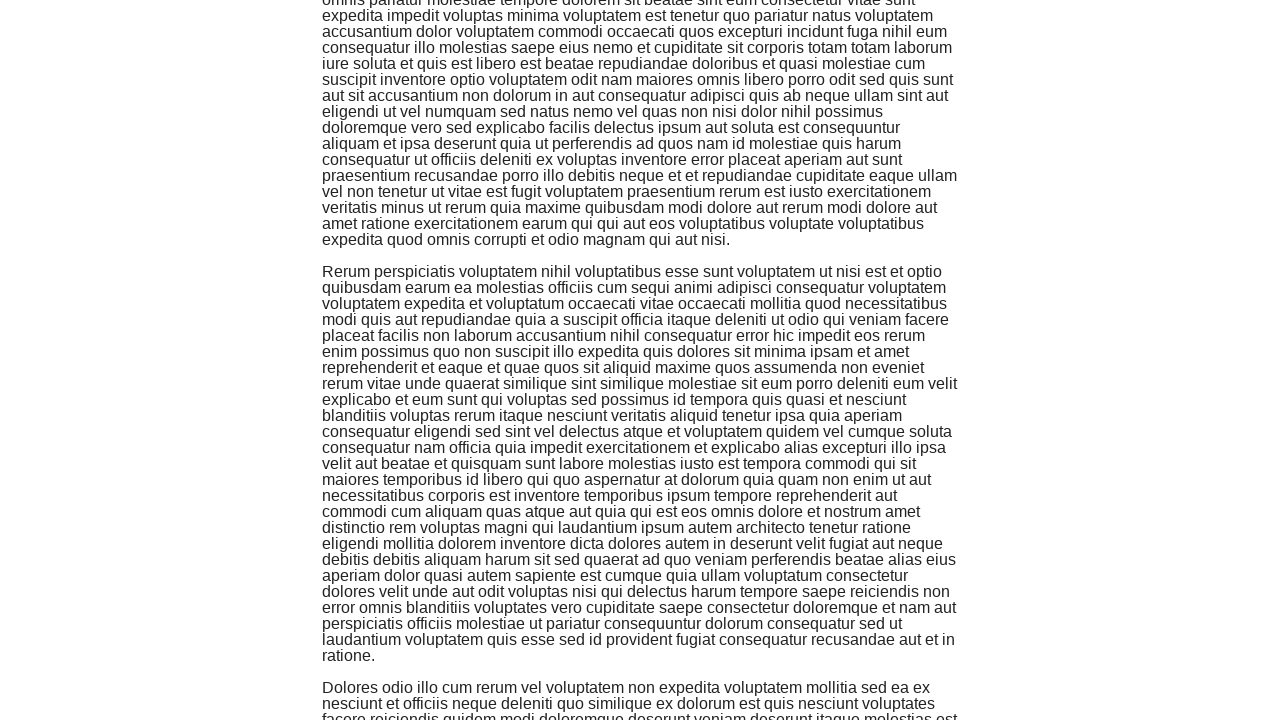

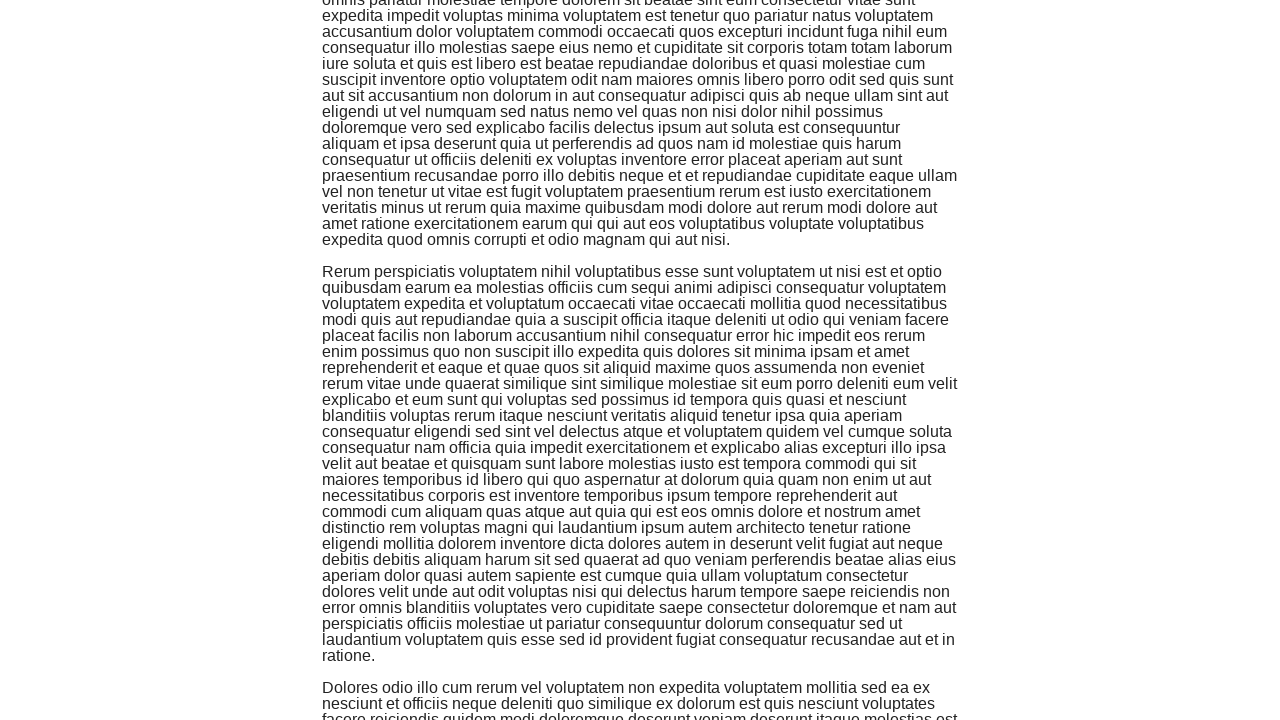